Tests various relative locator strategies on a practice form by filling different input fields and selecting checkboxes

Starting URL: https://demoqa.com/automation-practice-form

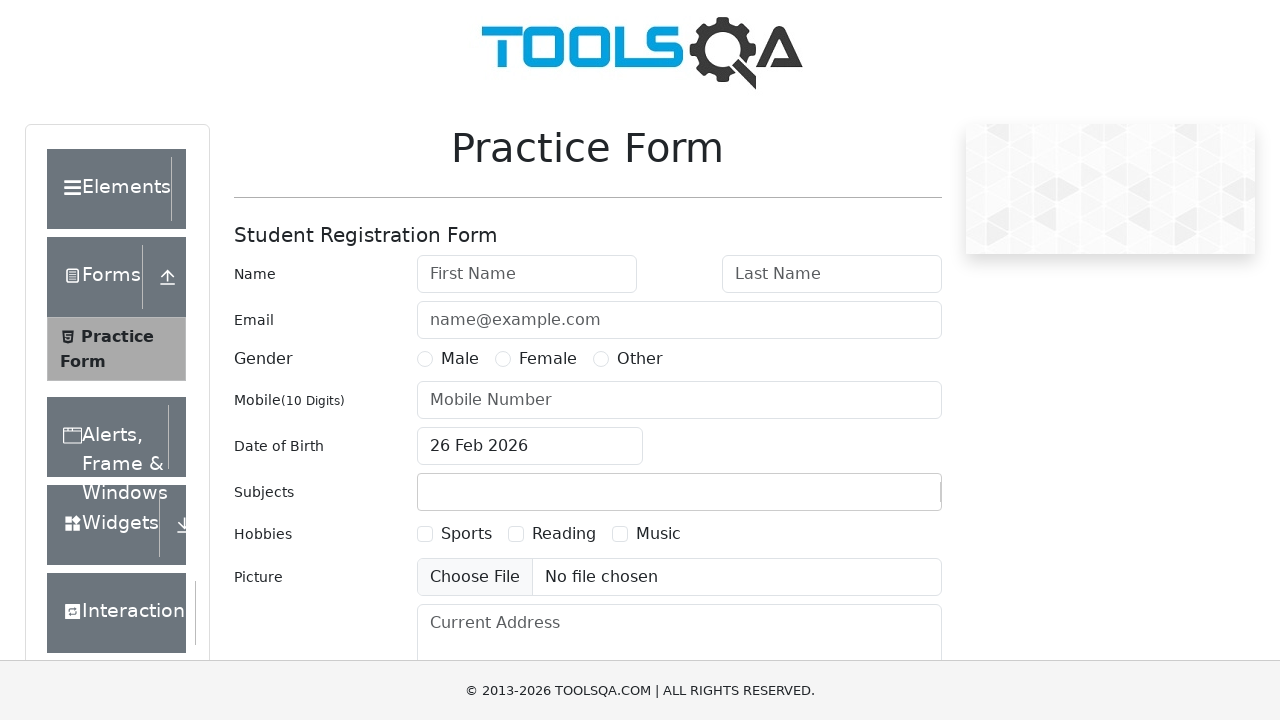

Filled email field with 'above@gmail.com' using above() relative locator on #userEmail
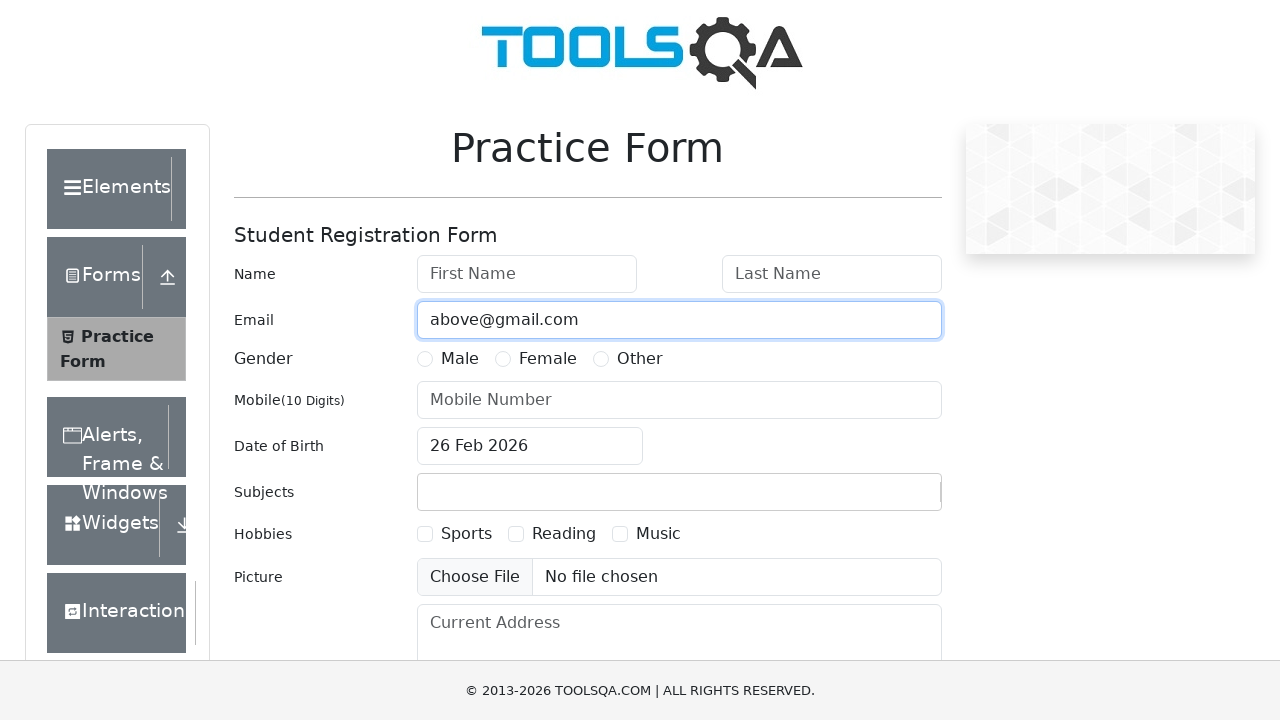

Located lastname input field using filter
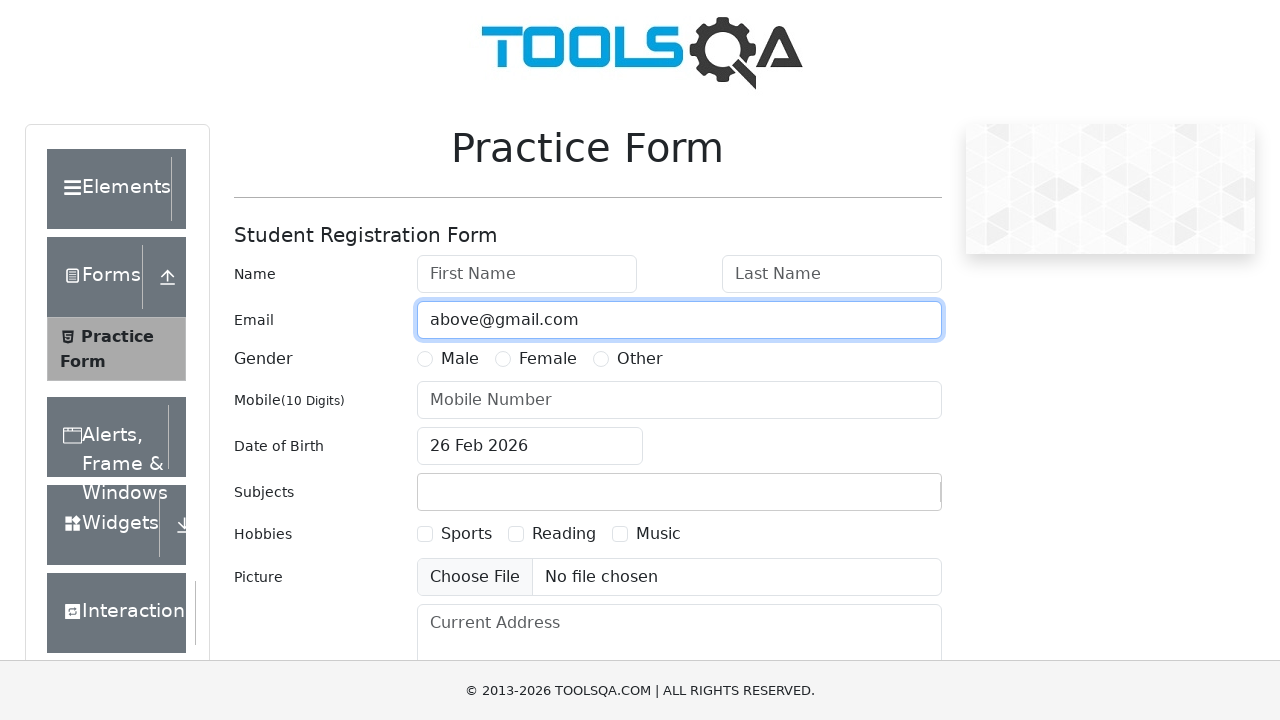

Cleared firstName field on #firstName
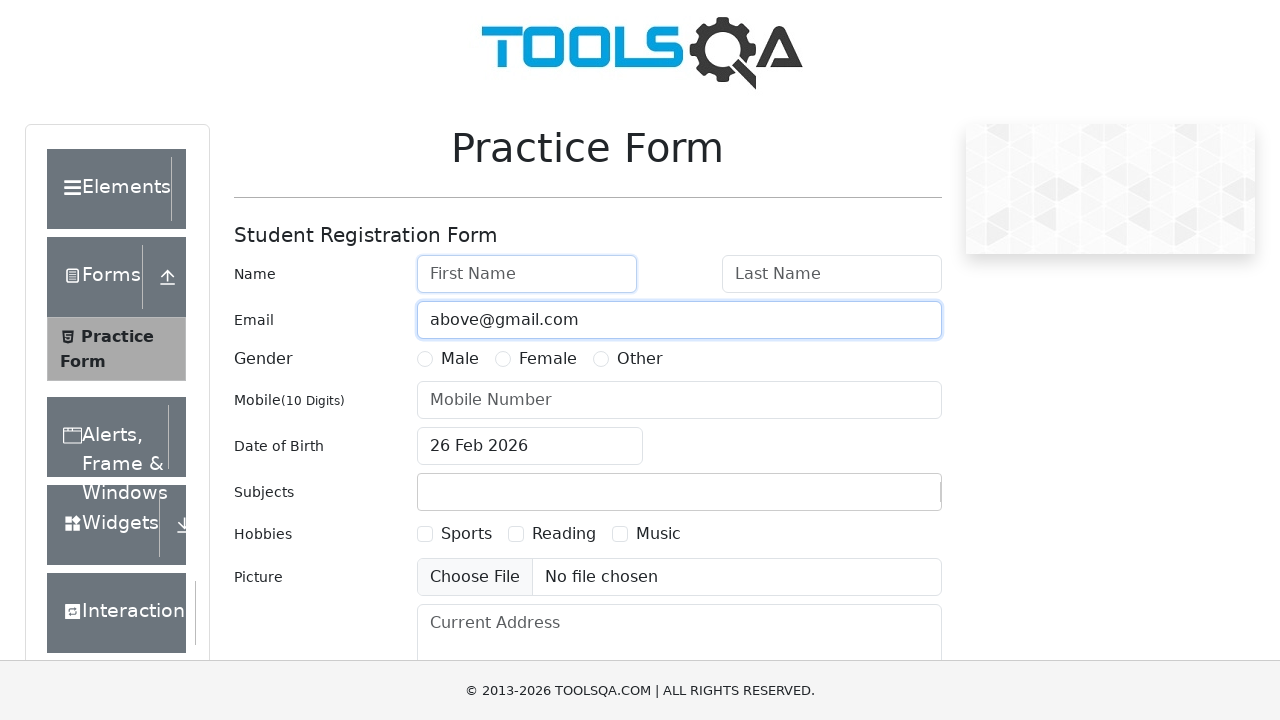

Located lastName input field by XPath
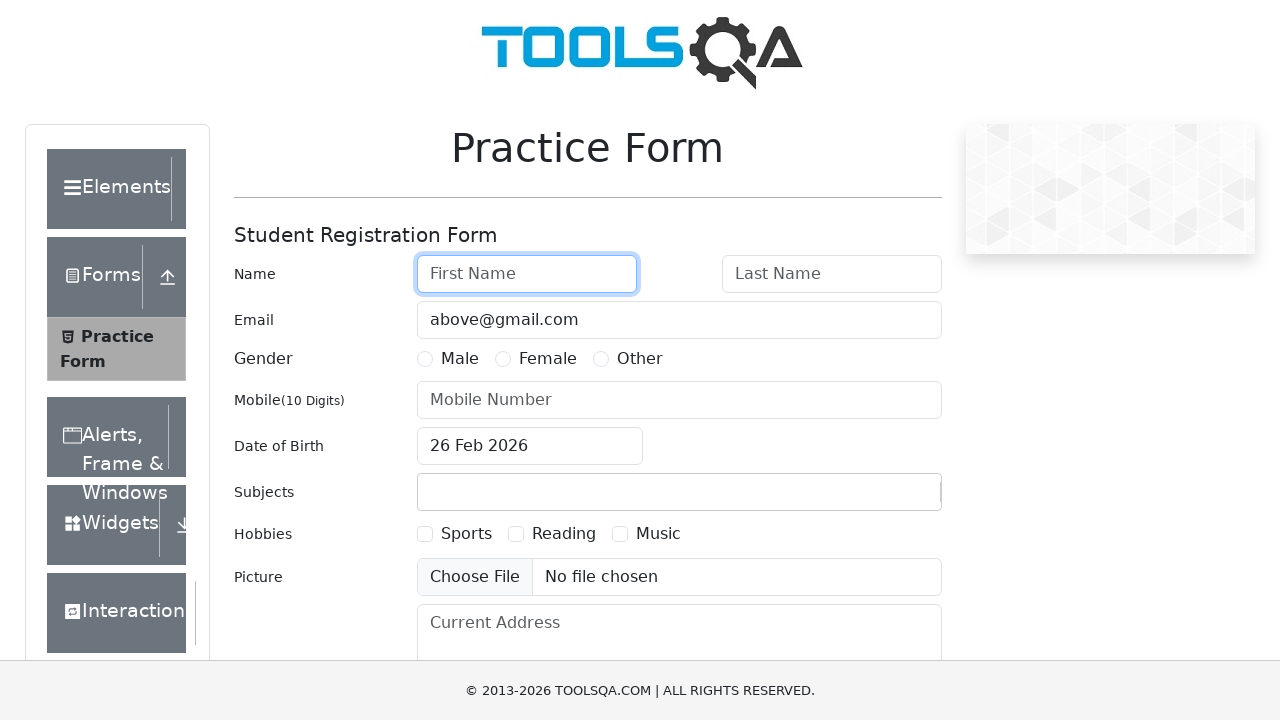

Filled lastName field with 'above' on xpath=//input[@id='lastName']
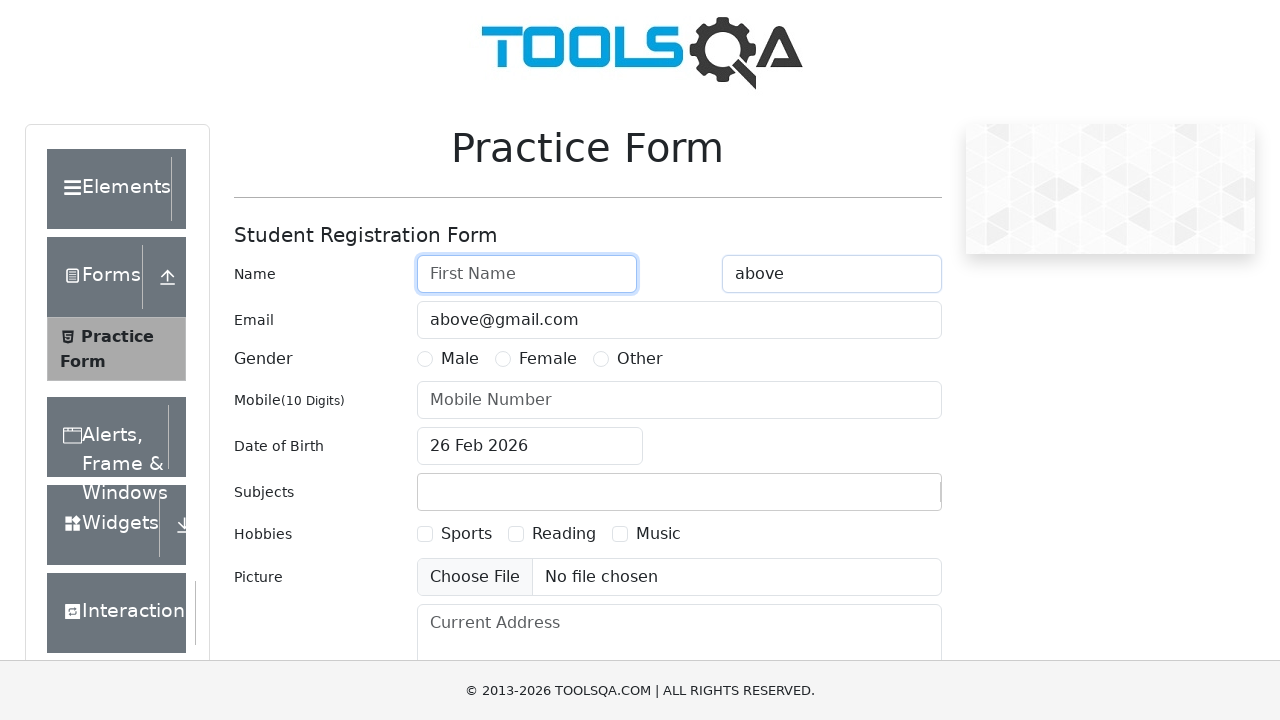

Filled mobile number field with '123456789' on xpath=//input[@id='userNumber']
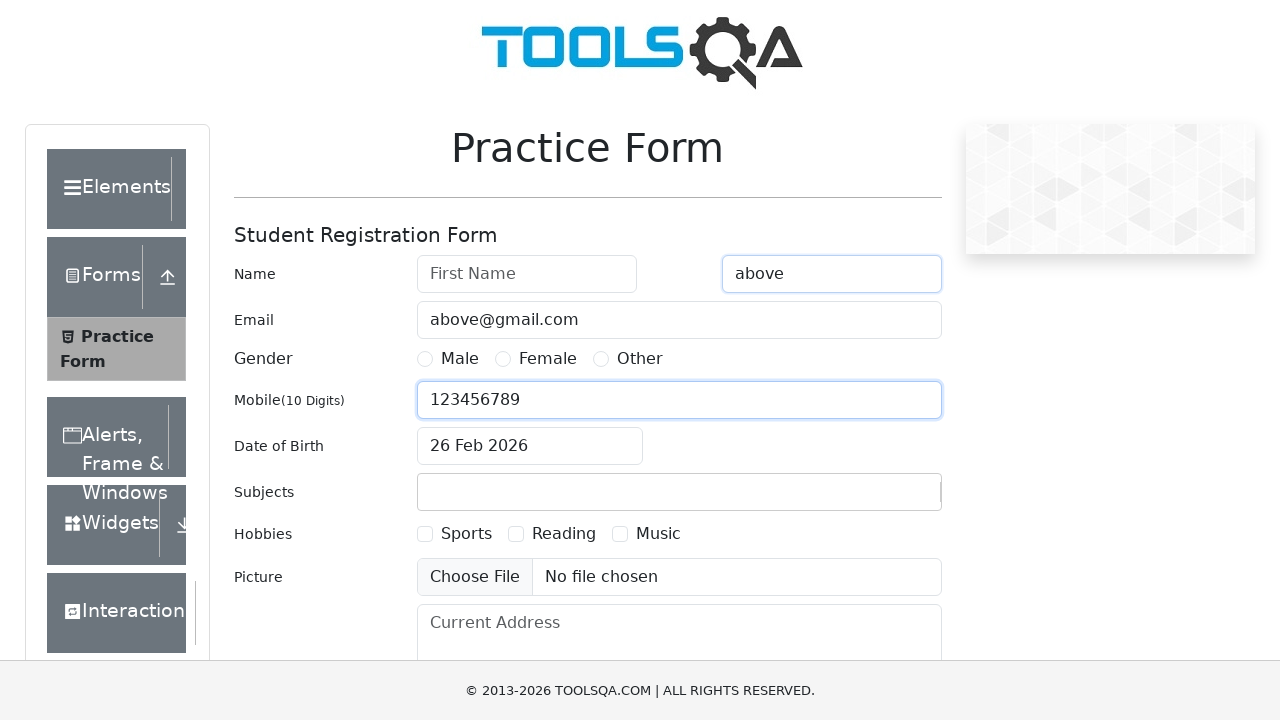

Filled firstName field with 'below' on #firstName
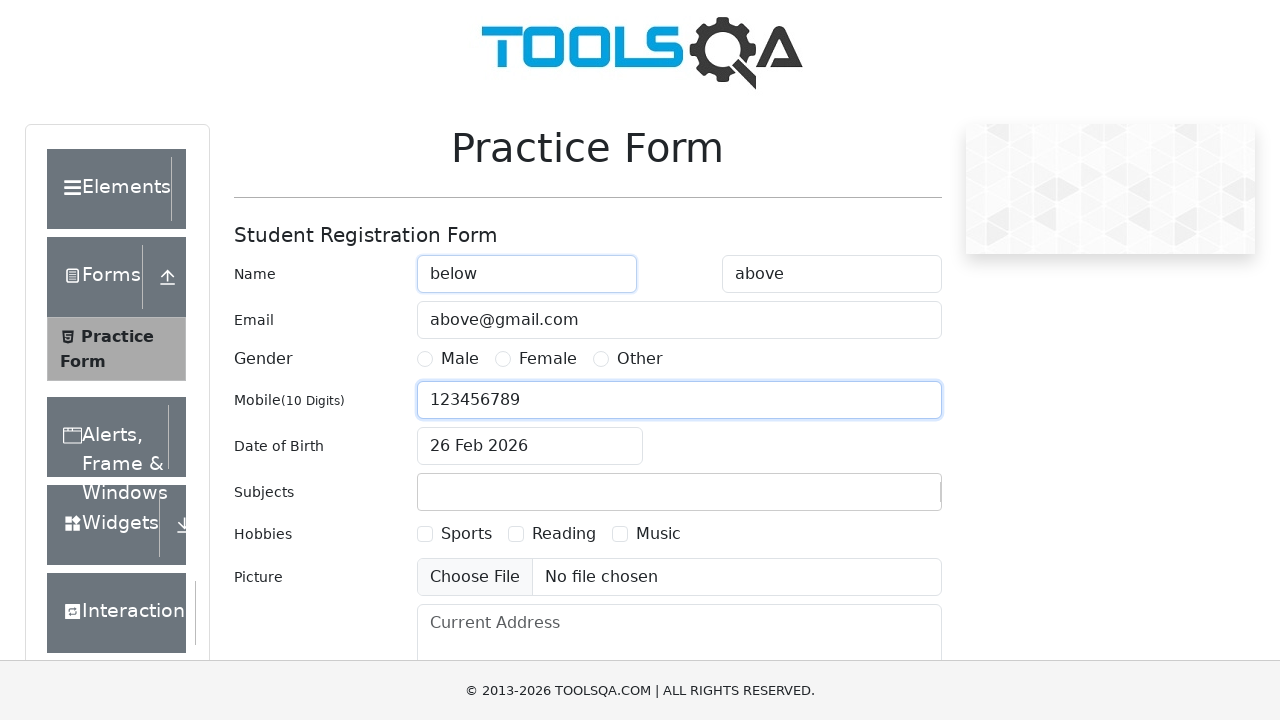

Filled email field with 'below@gmail.com' on #userEmail
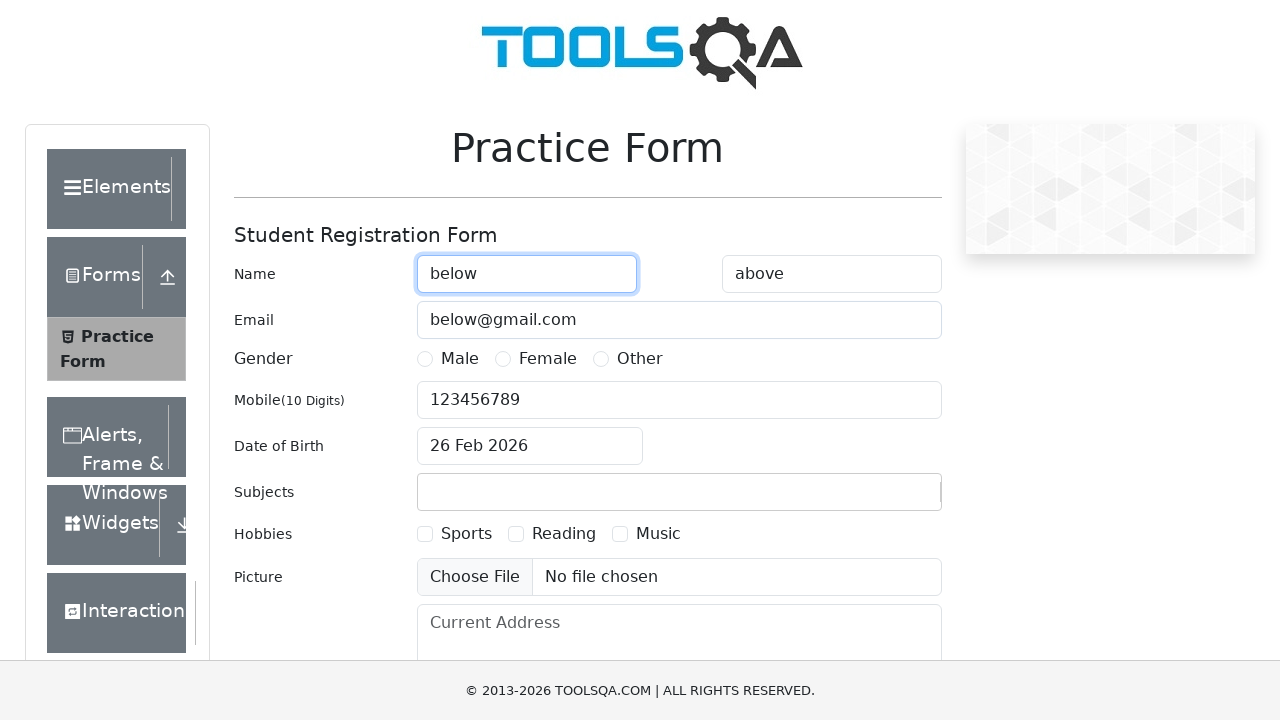

Filled subjects field with 'math' on xpath=//input[@id='subjectsInput']
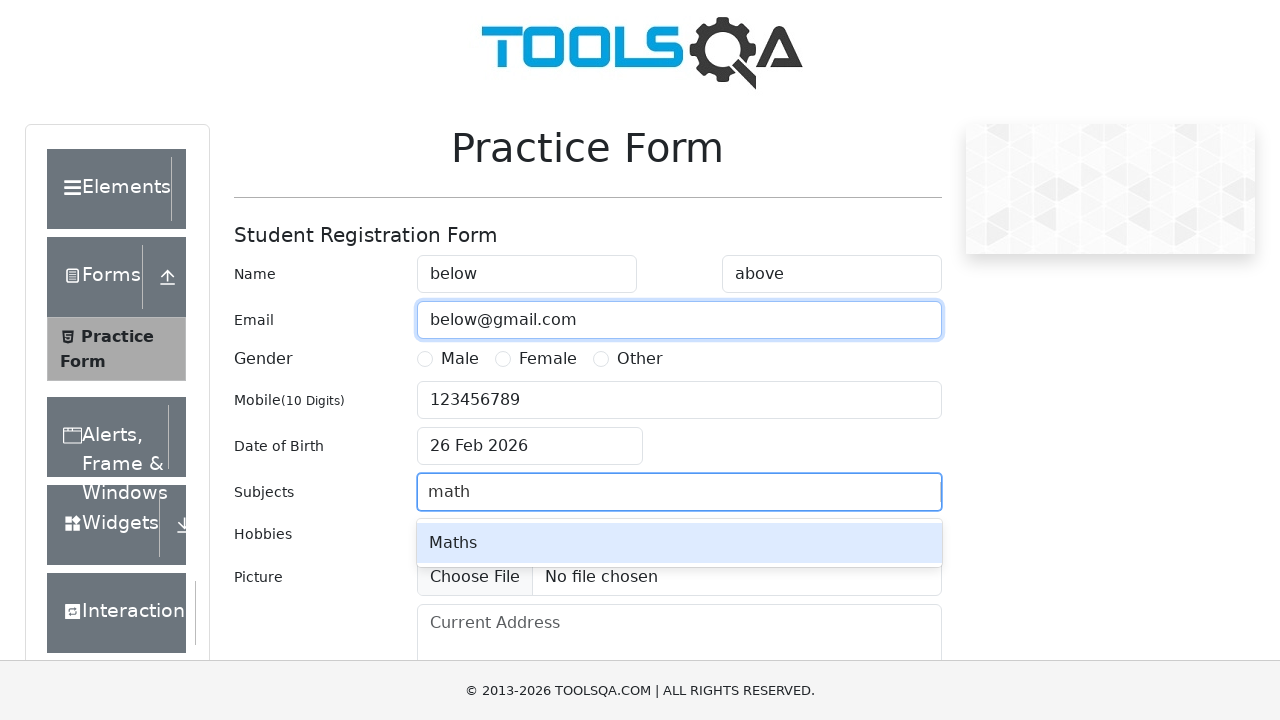

Clicked Female gender radio button at (548, 359) on xpath=//label[@for='gender-radio-2']
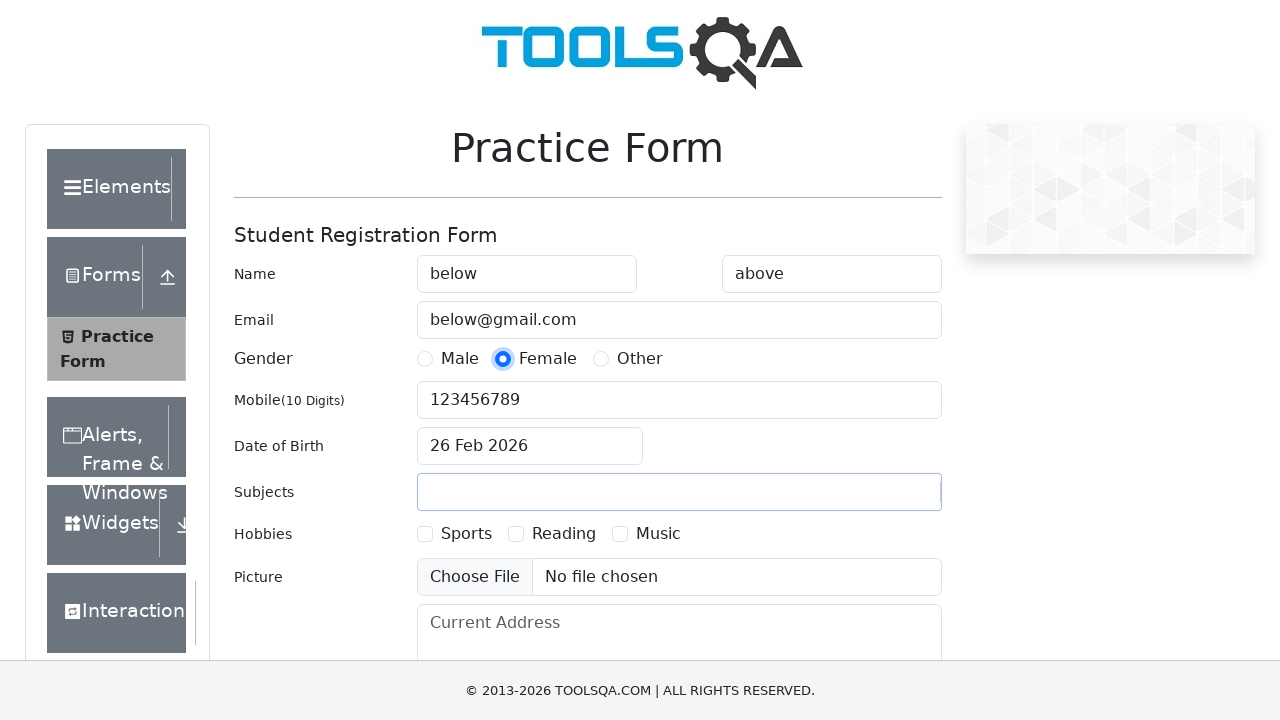

Clicked Male gender radio button (toLeftOf Female) at (460, 359) on xpath=//label[@for='gender-radio-1']
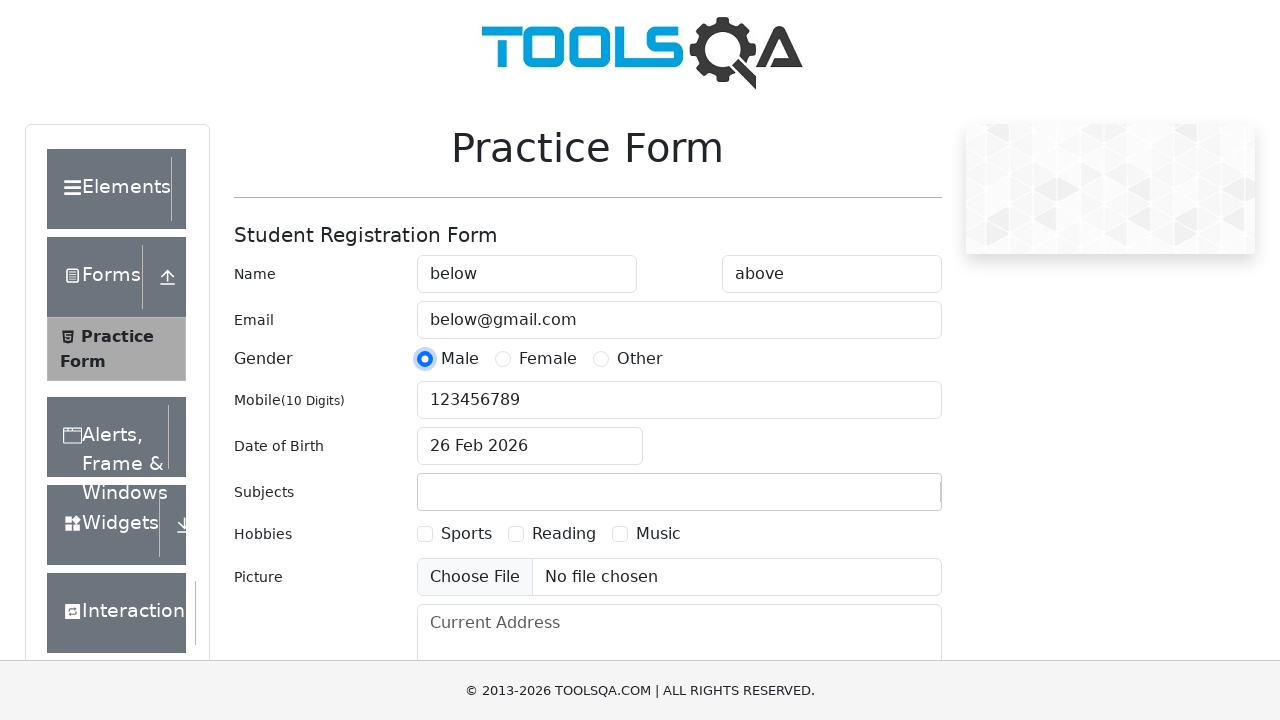

Clicked Female gender radio button at (548, 359) on xpath=//label[@for='gender-radio-2']
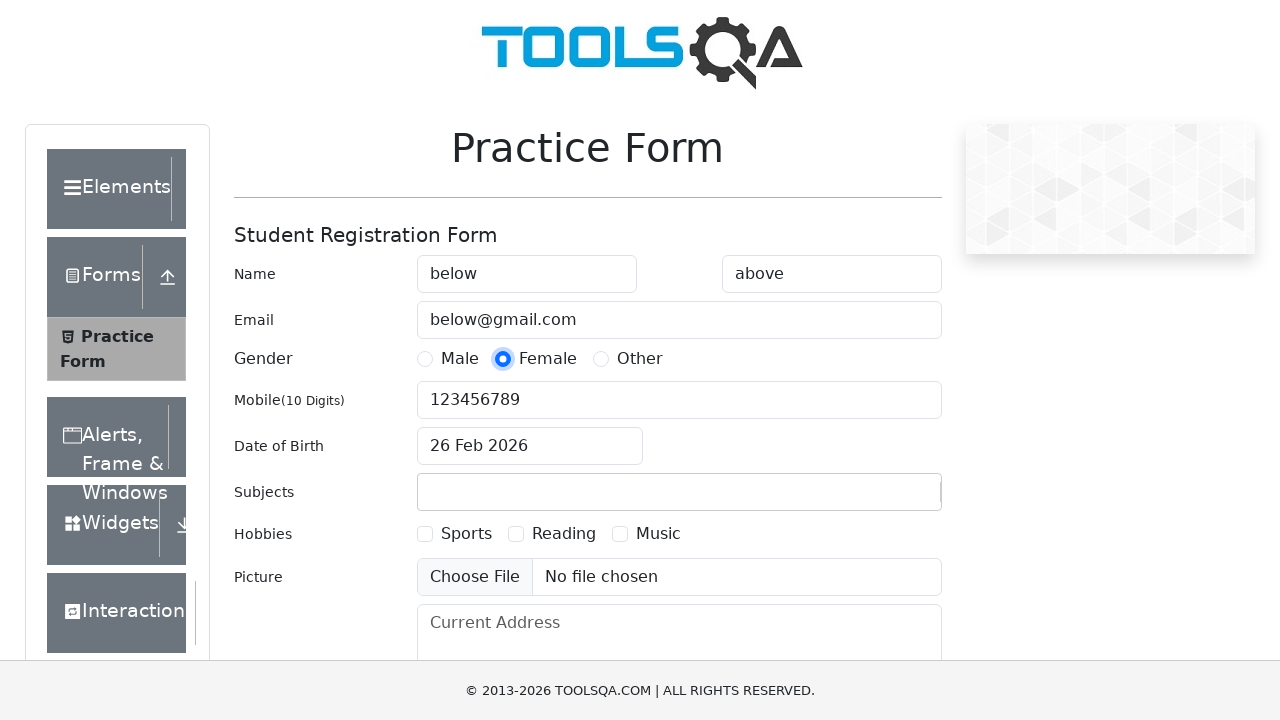

Clicked Other gender radio button (toRightOf Female) at (640, 359) on xpath=//label[@for='gender-radio-3']
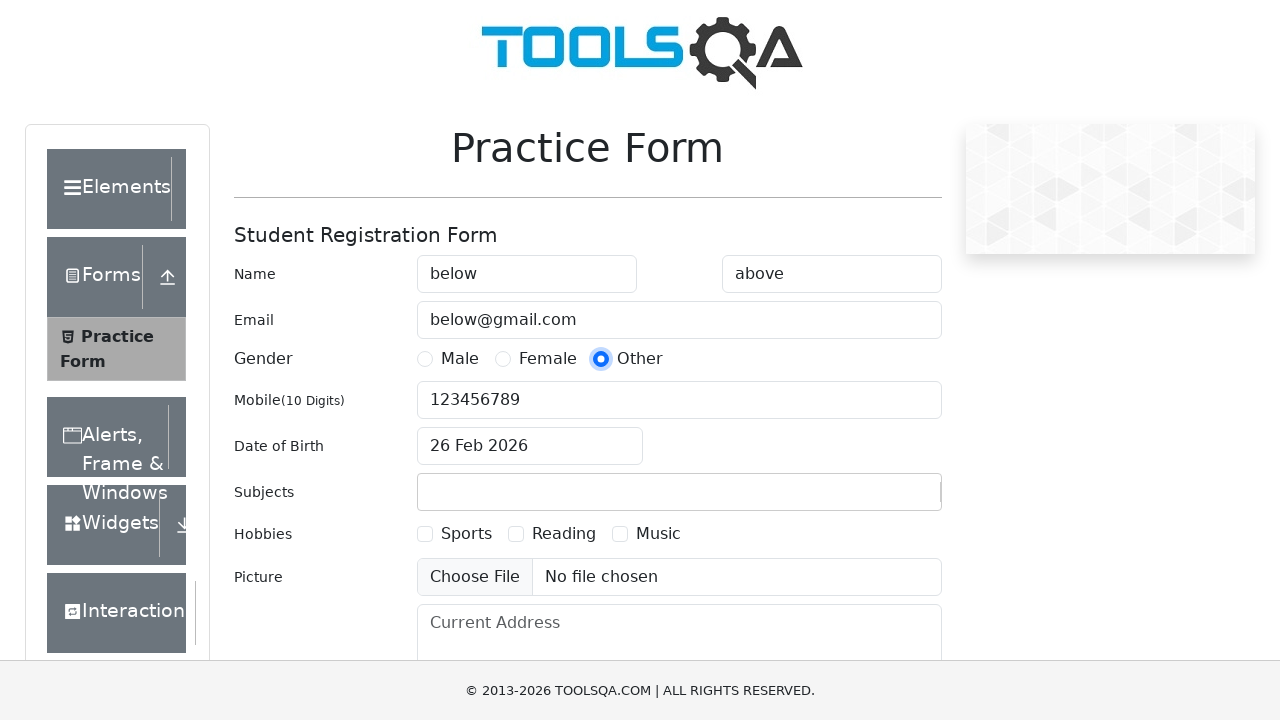

Clicked Reading hobby checkbox at (564, 534) on xpath=//label[@for='hobbies-checkbox-2']
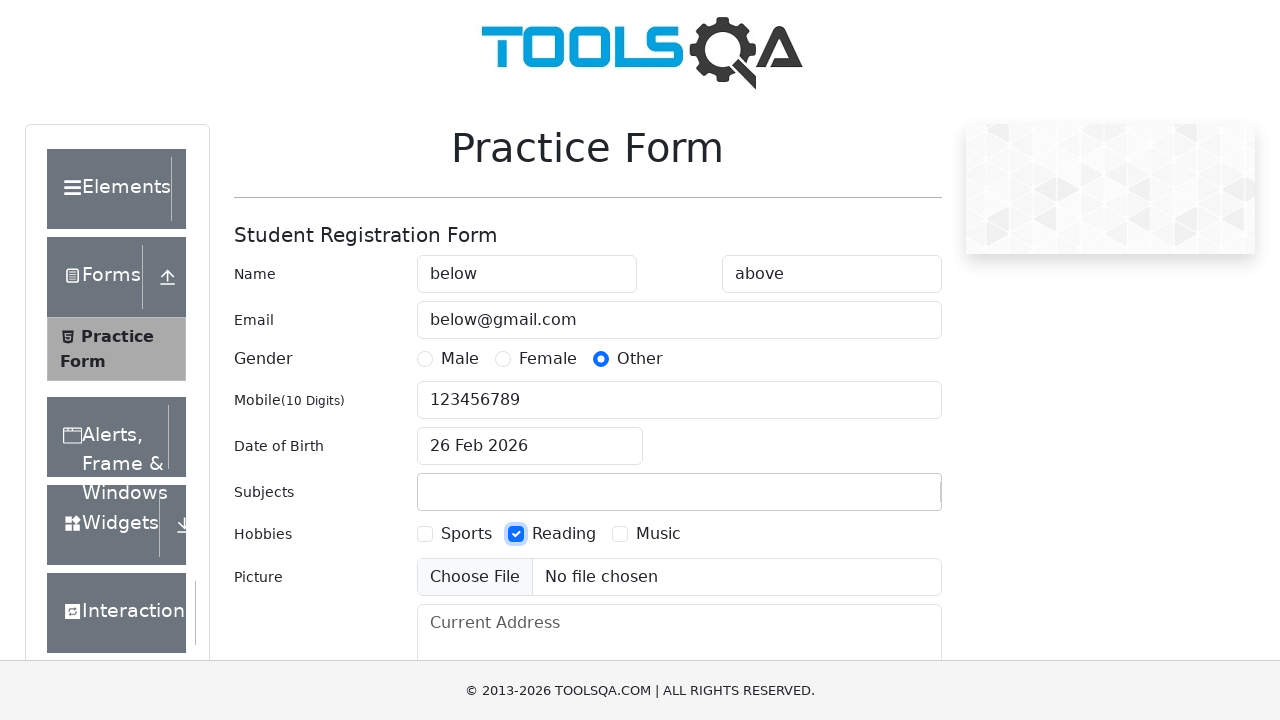

Clicked Music hobby checkbox (near Reading) at (658, 534) on xpath=//label[@for='hobbies-checkbox-3']
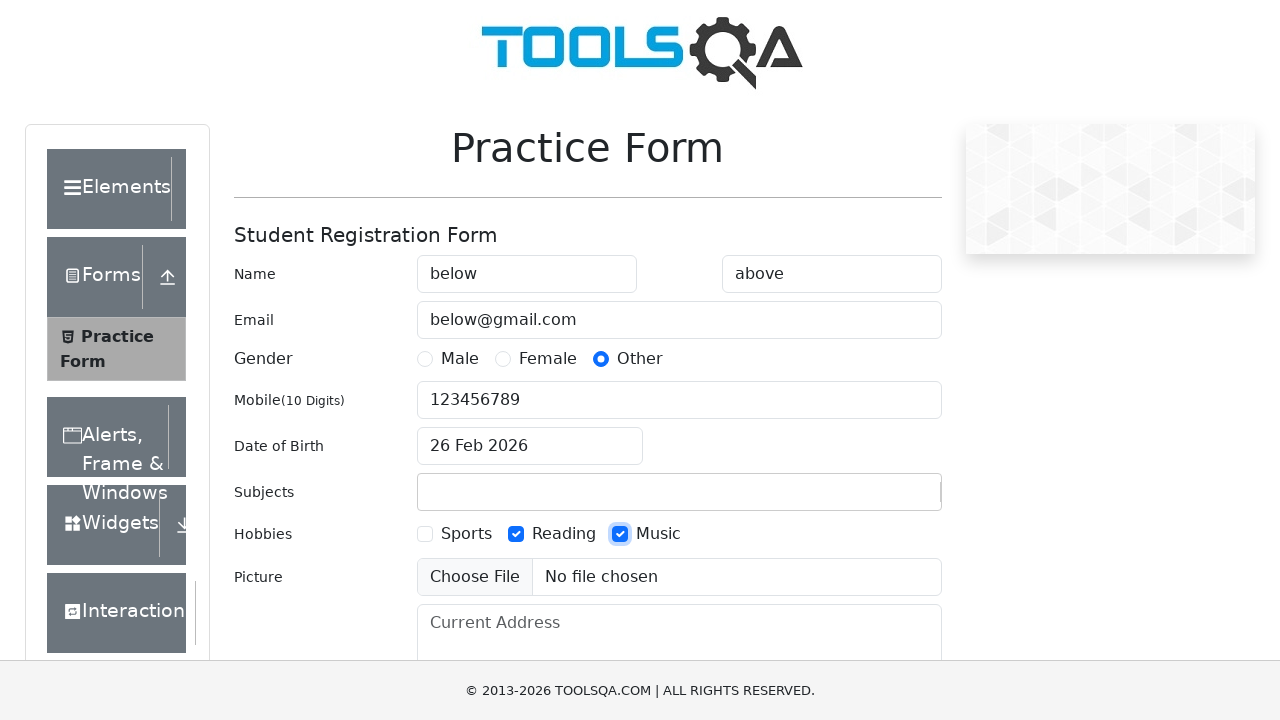

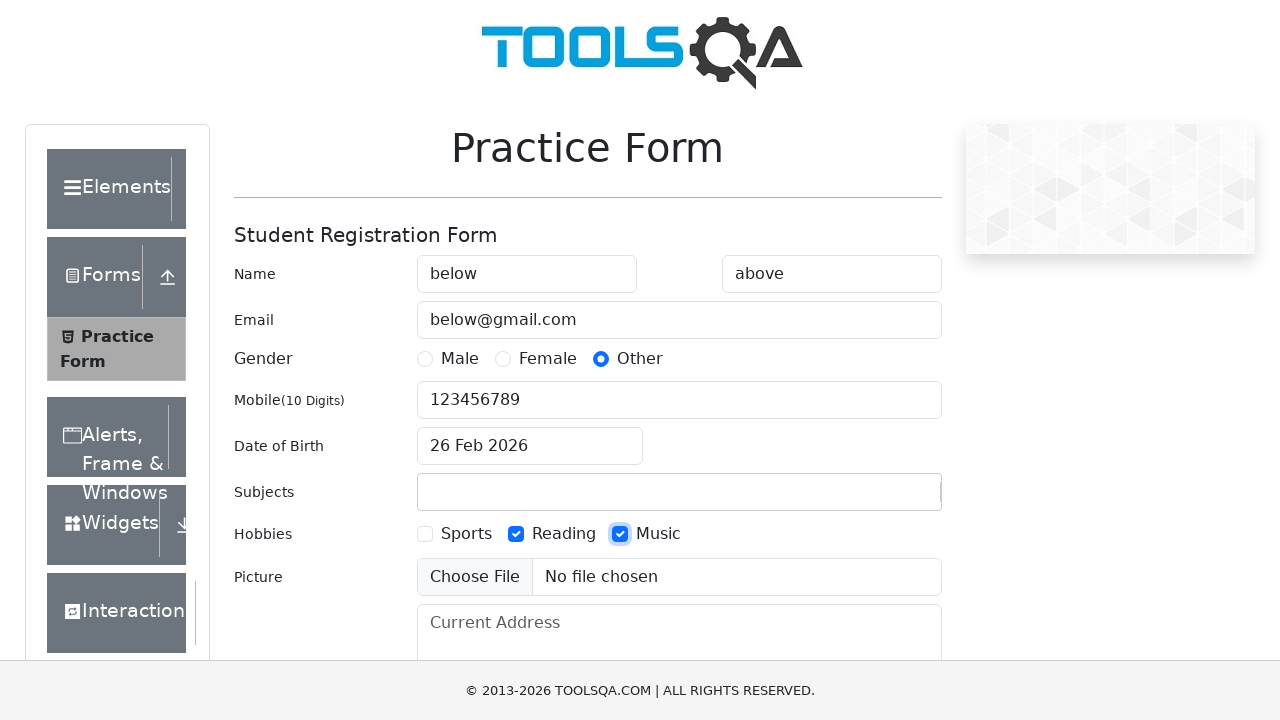